Tests page scrolling functionality and validates that the sum of price values in a table matches the displayed total amount by scrolling the page and table, extracting values from the 4th column, and comparing the calculated sum with the shown total.

Starting URL: https://rahulshettyacademy.com/AutomationPractice/

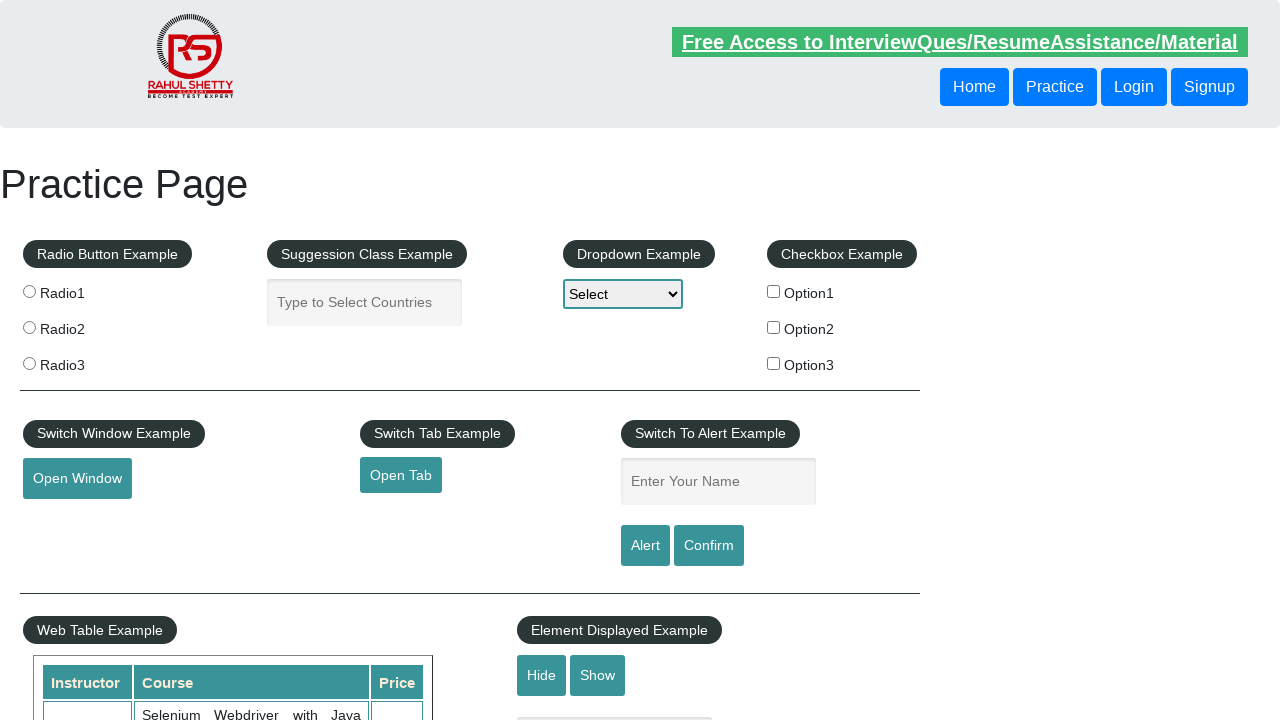

Scrolled page down by 500 pixels
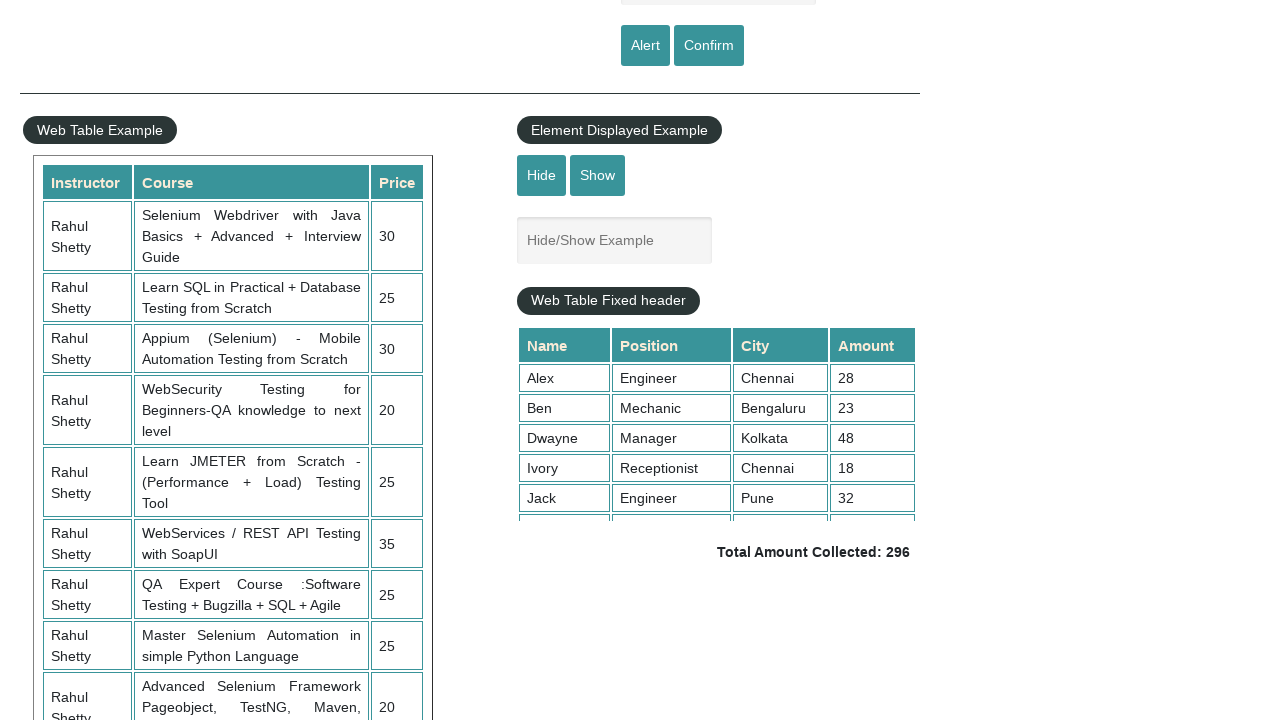

Scrolled table container to reveal all rows
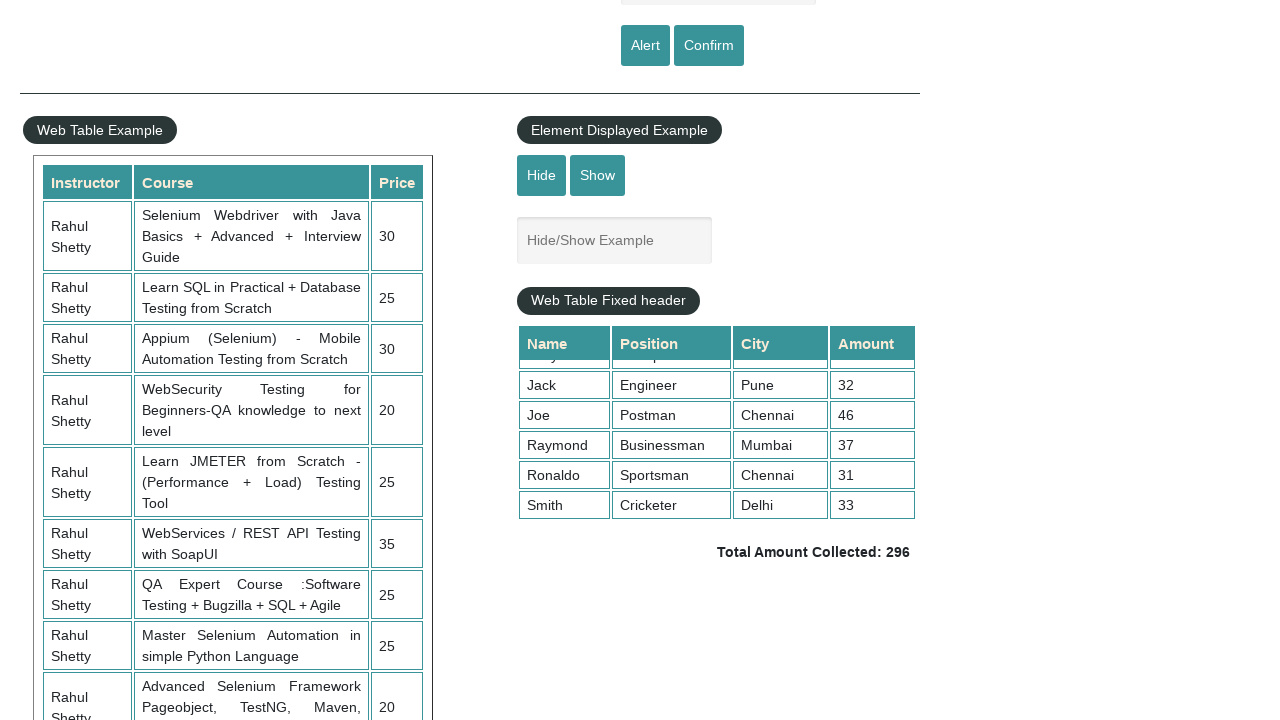

Table price cells loaded and visible
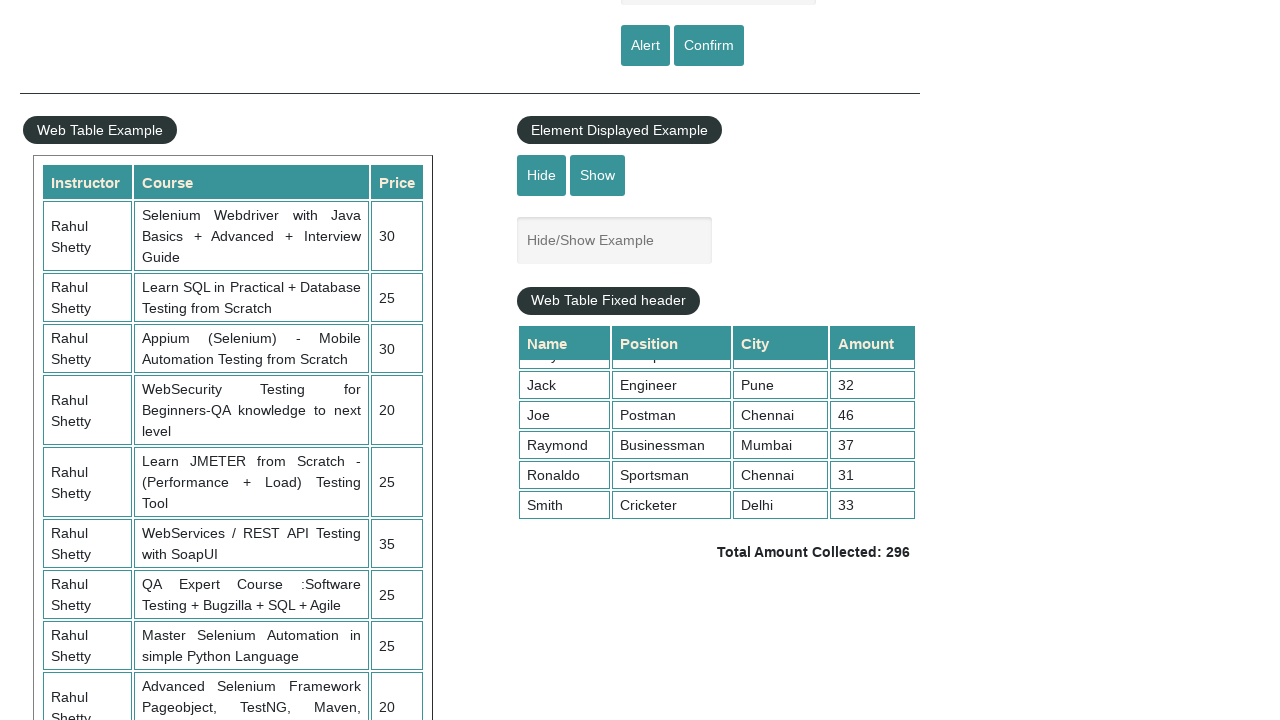

Extracted 9 price cells from 4th column
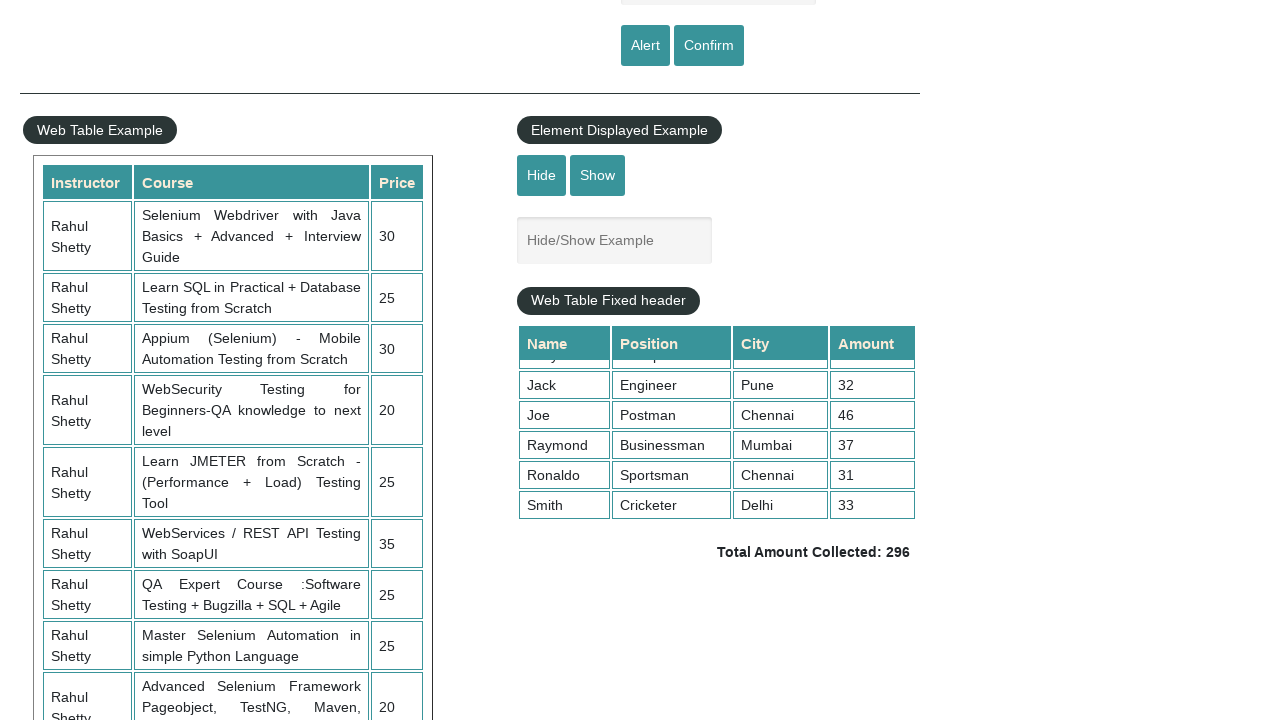

Calculated sum of all price values: 296
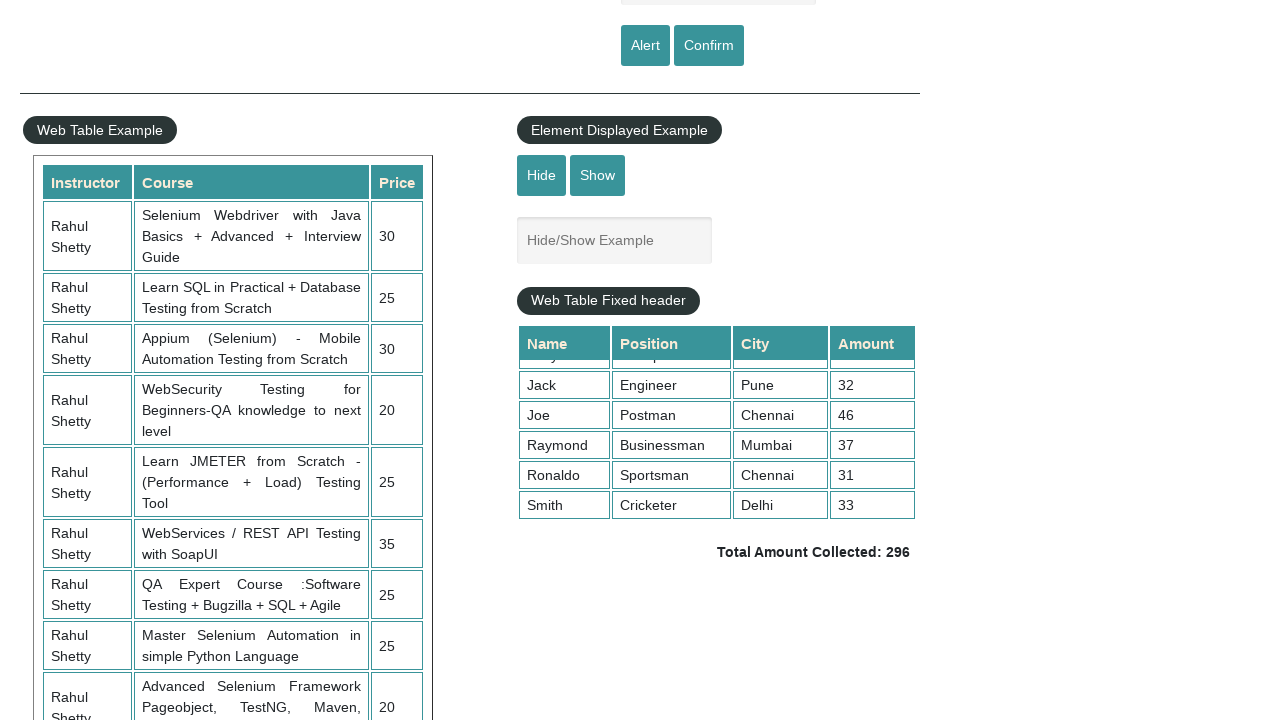

Retrieved displayed total amount text
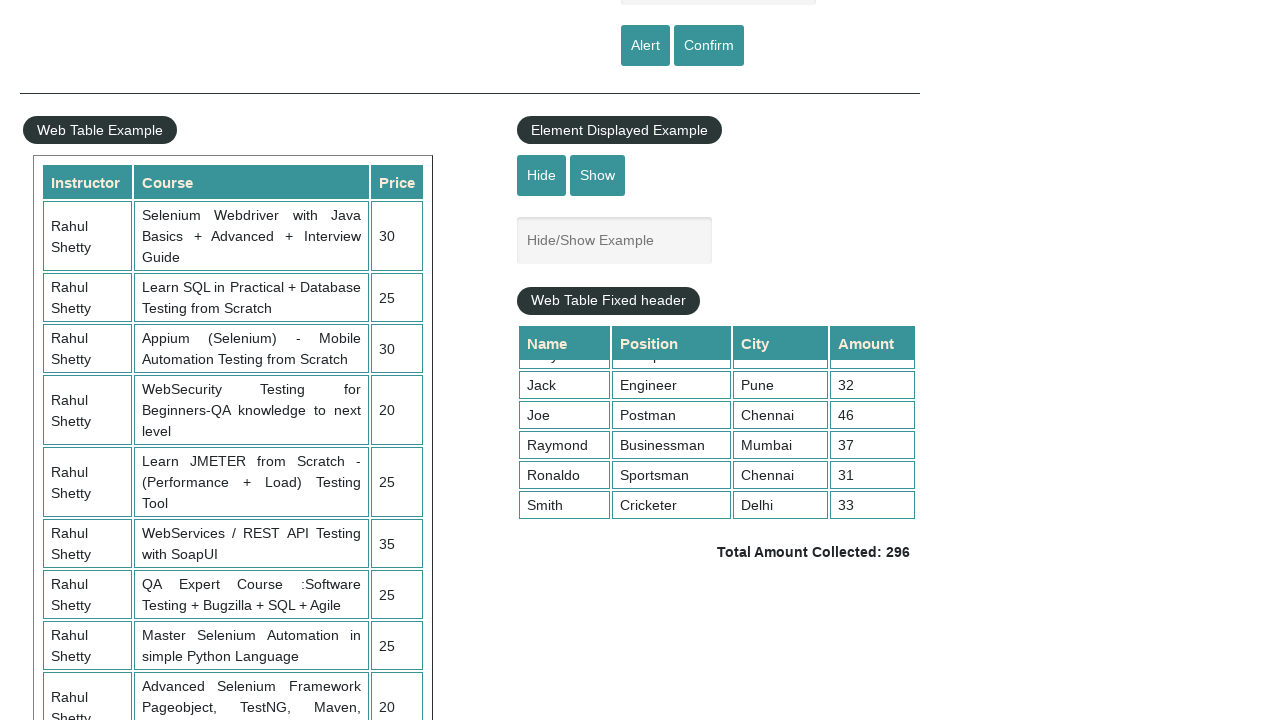

Parsed displayed total: 296
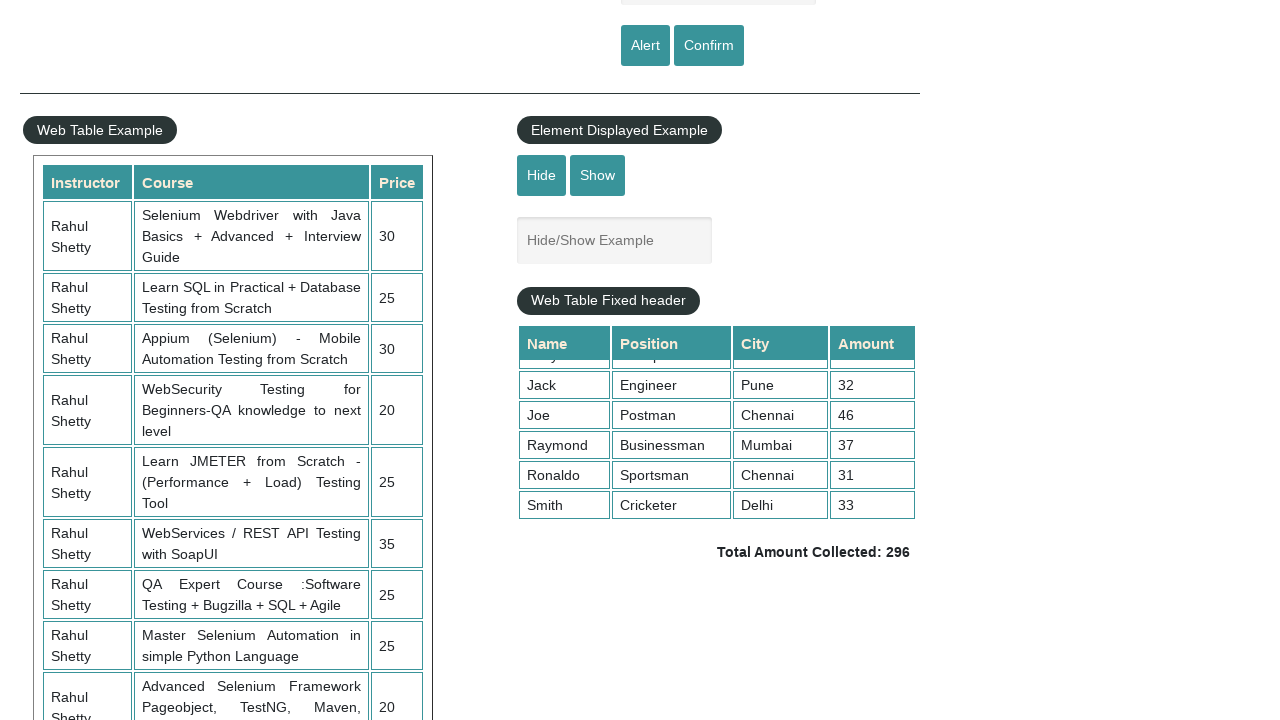

Assertion passed: calculated sum (296) matches displayed total (296)
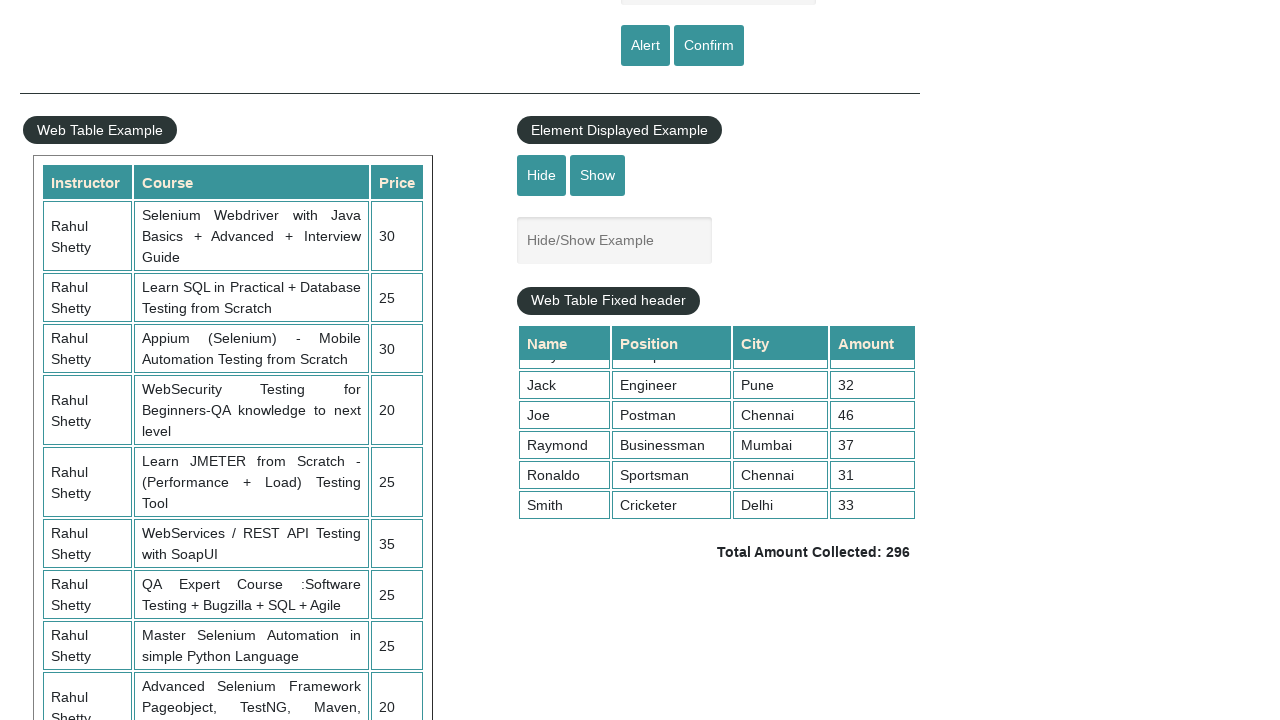

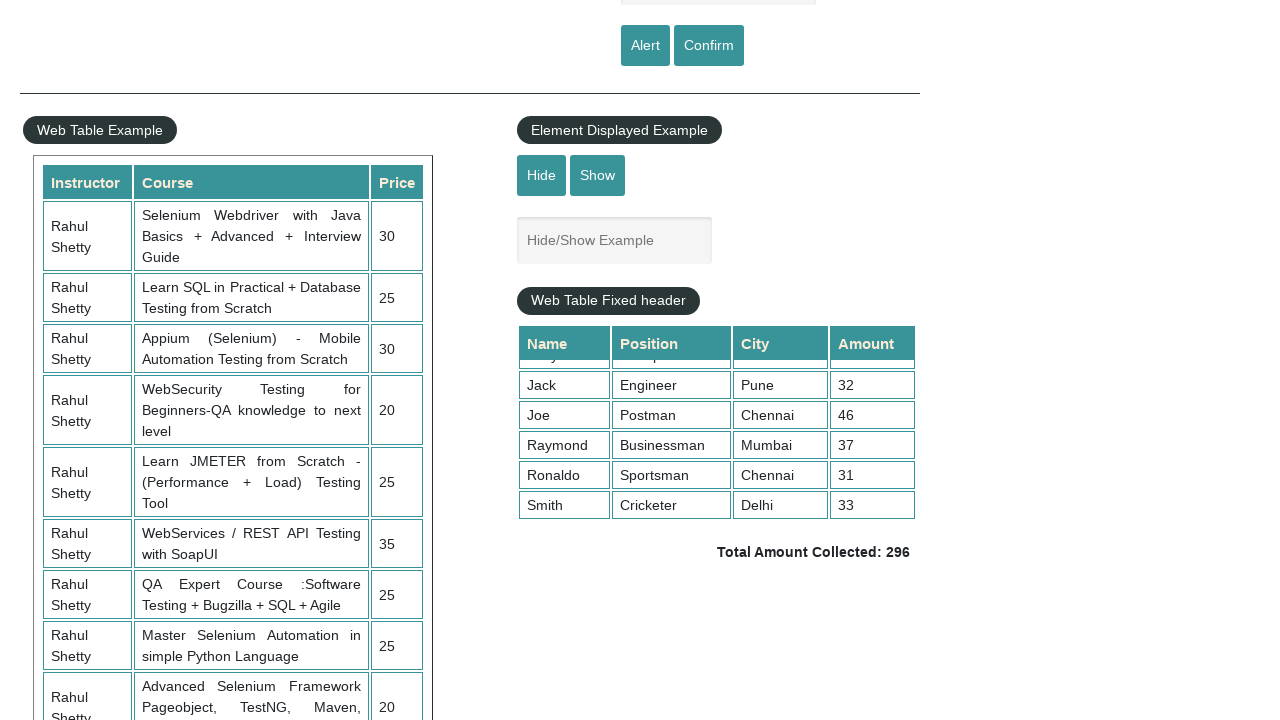